Tests checkbox functionality by clicking all checkboxes on a registration form page

Starting URL: https://demo.automationtesting.in/Register.html

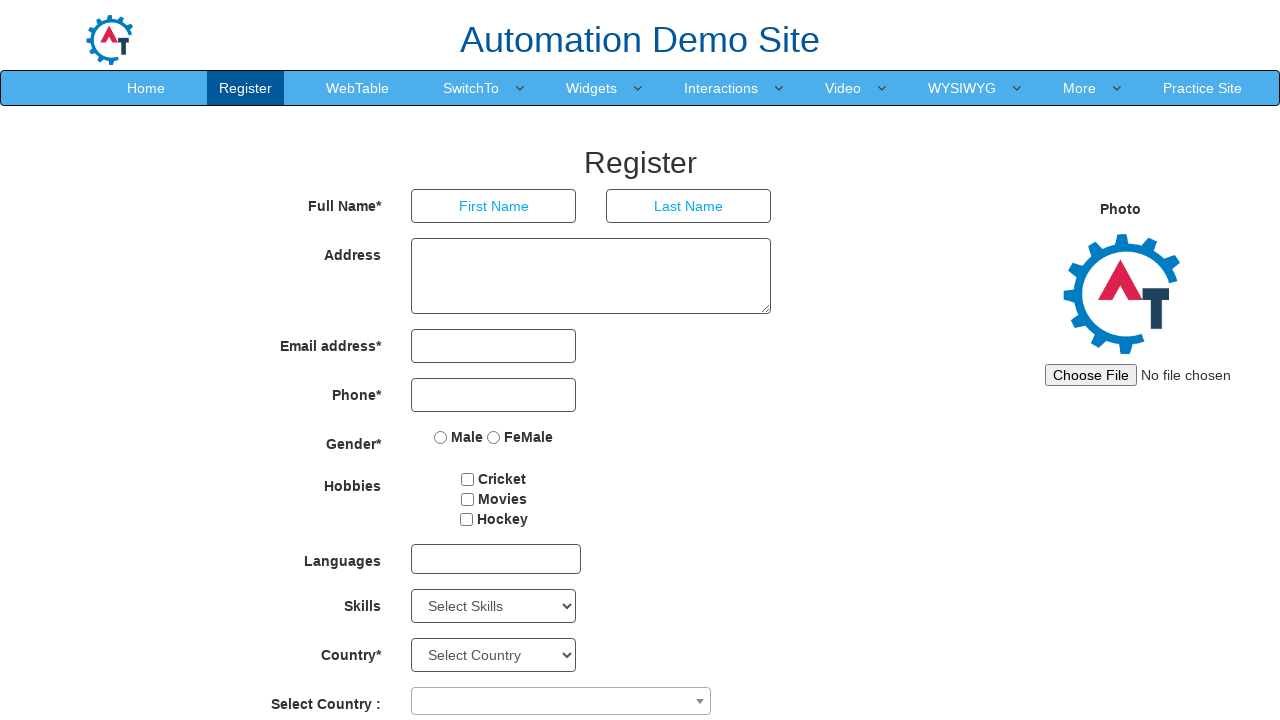

Located all checkboxes on the registration form
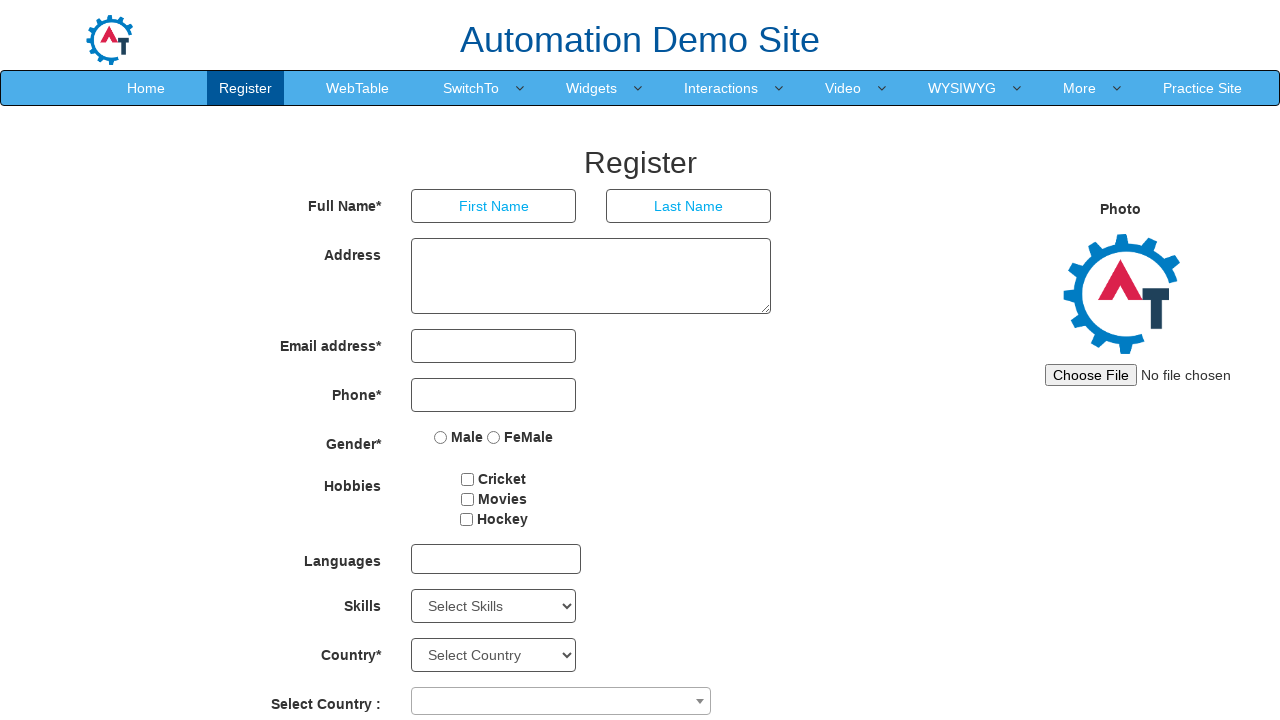

First checkbox is available and ready to interact
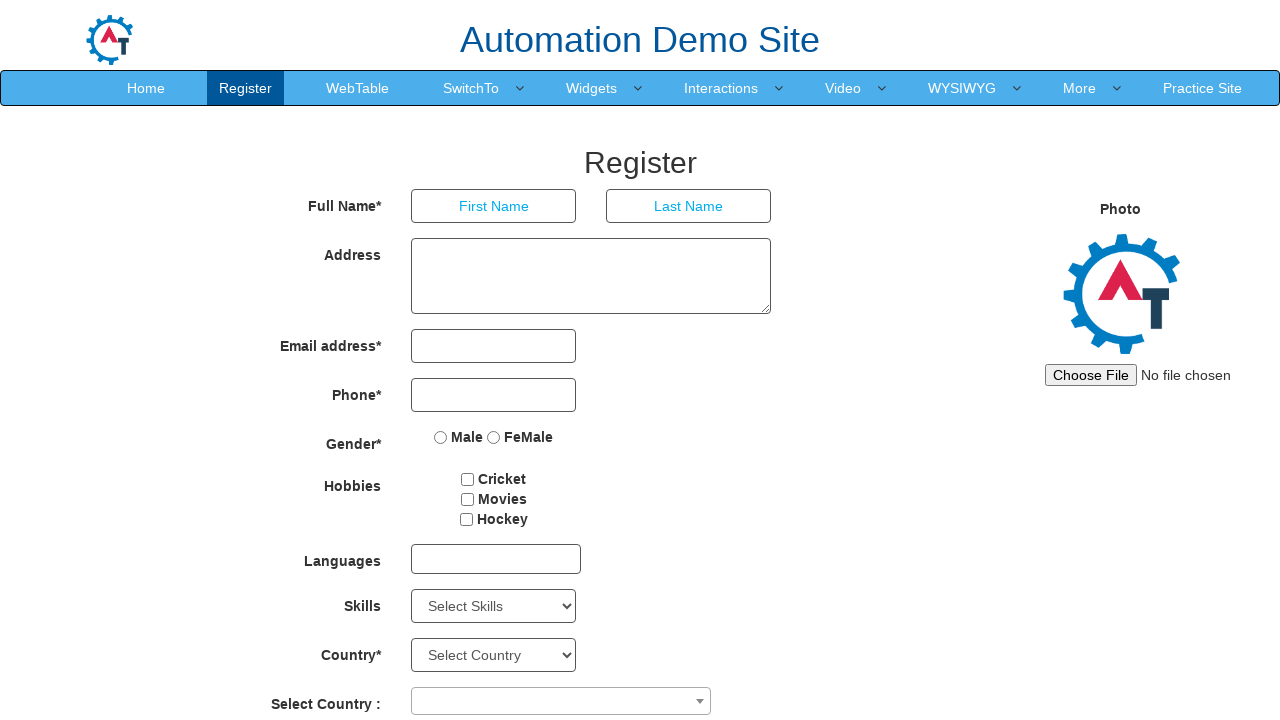

Found 3 total checkboxes on the page
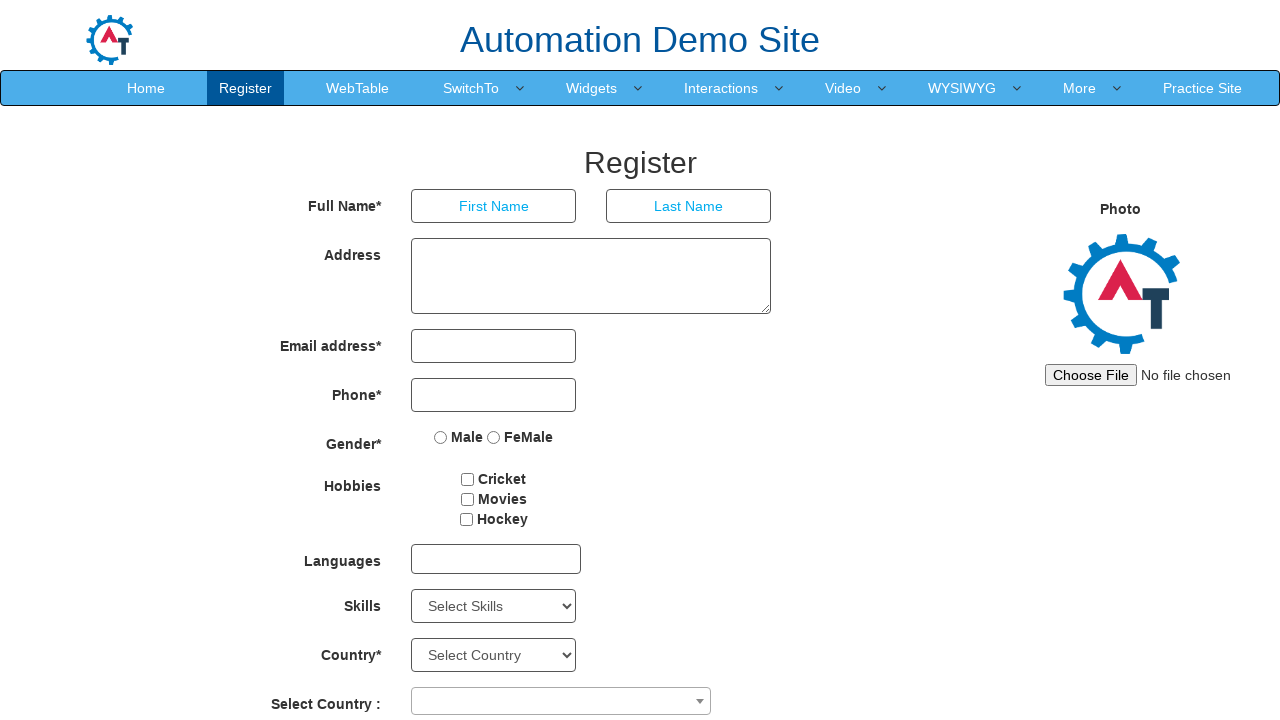

Clicked checkbox 1 of 3 at (468, 479) on input[type='checkbox'] >> nth=0
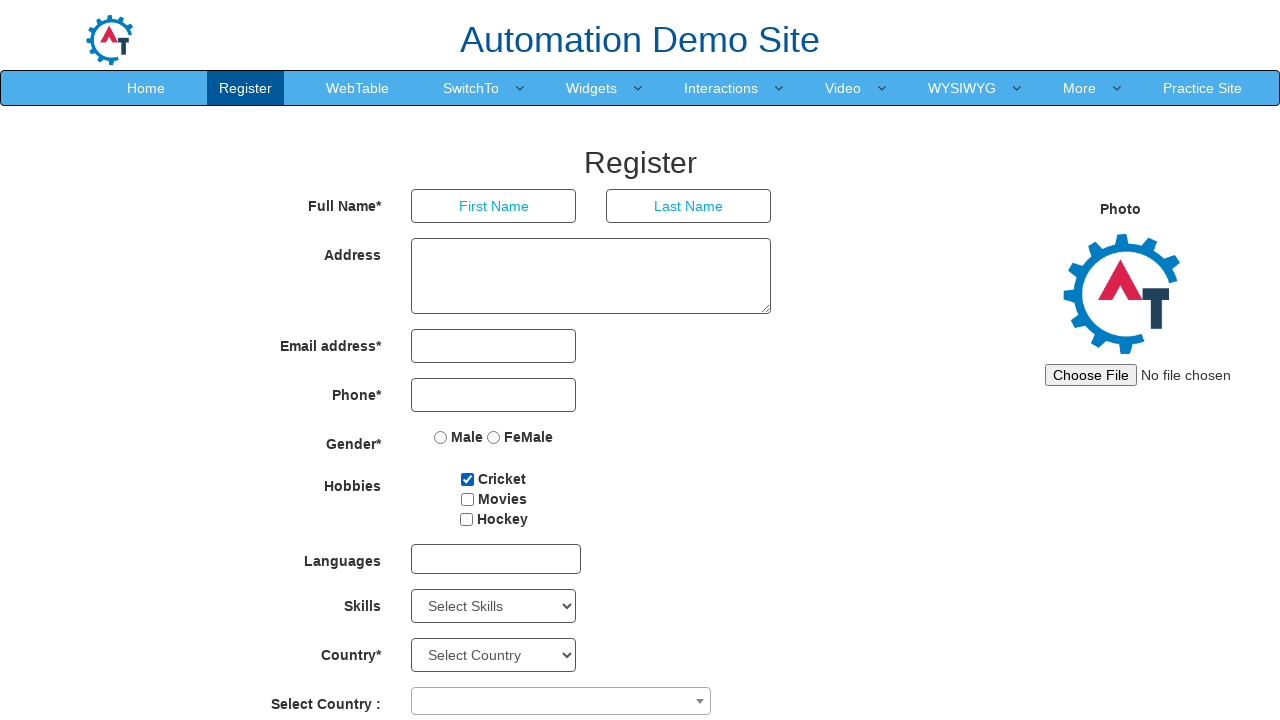

Clicked checkbox 2 of 3 at (467, 499) on input[type='checkbox'] >> nth=1
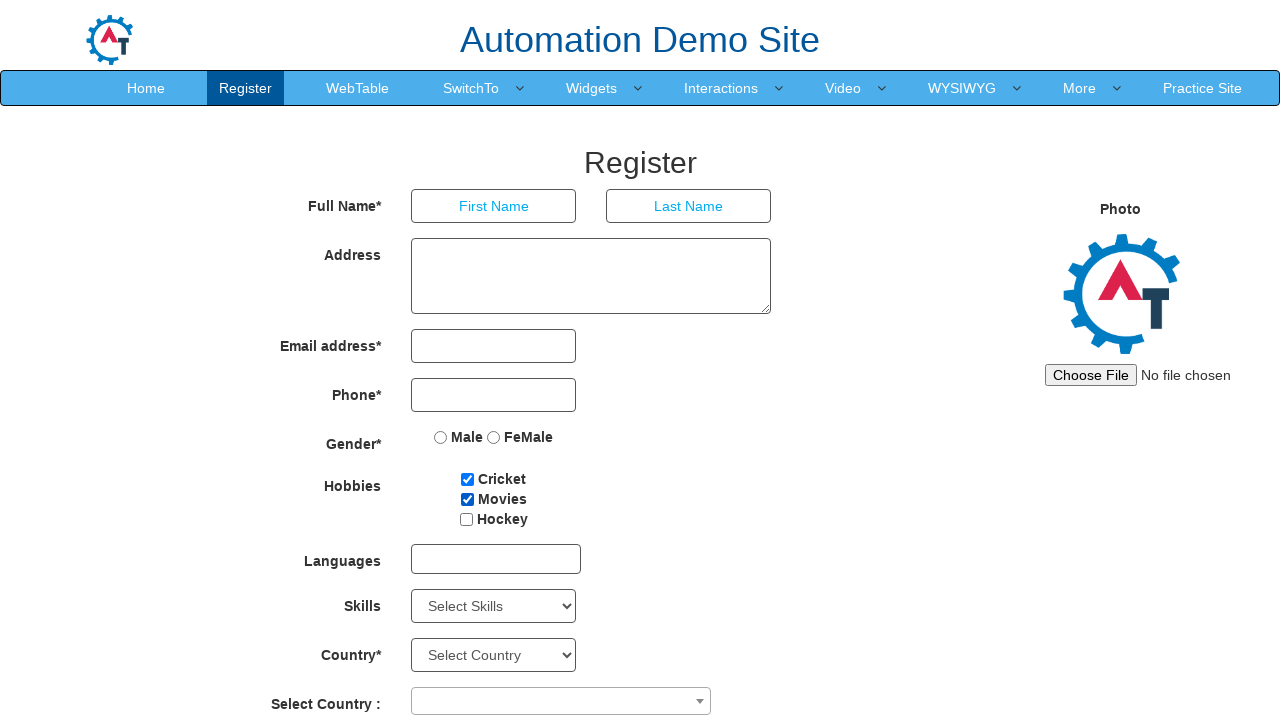

Clicked checkbox 3 of 3 at (466, 519) on input[type='checkbox'] >> nth=2
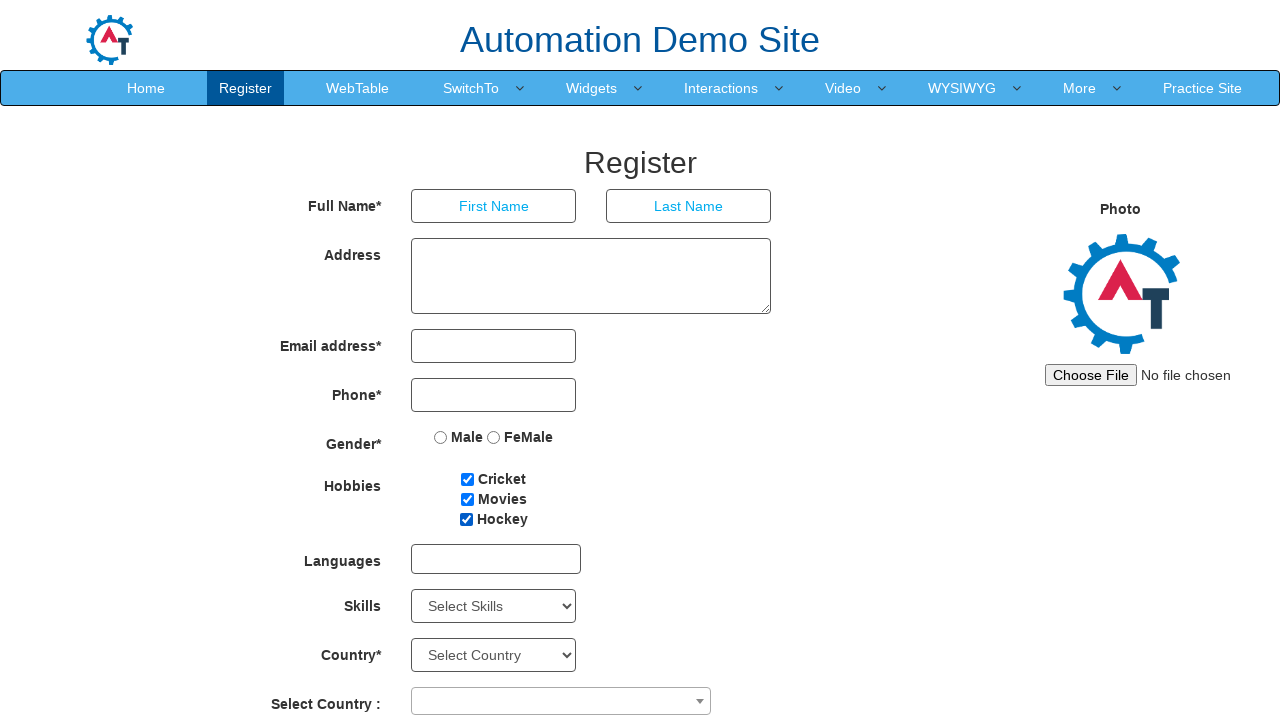

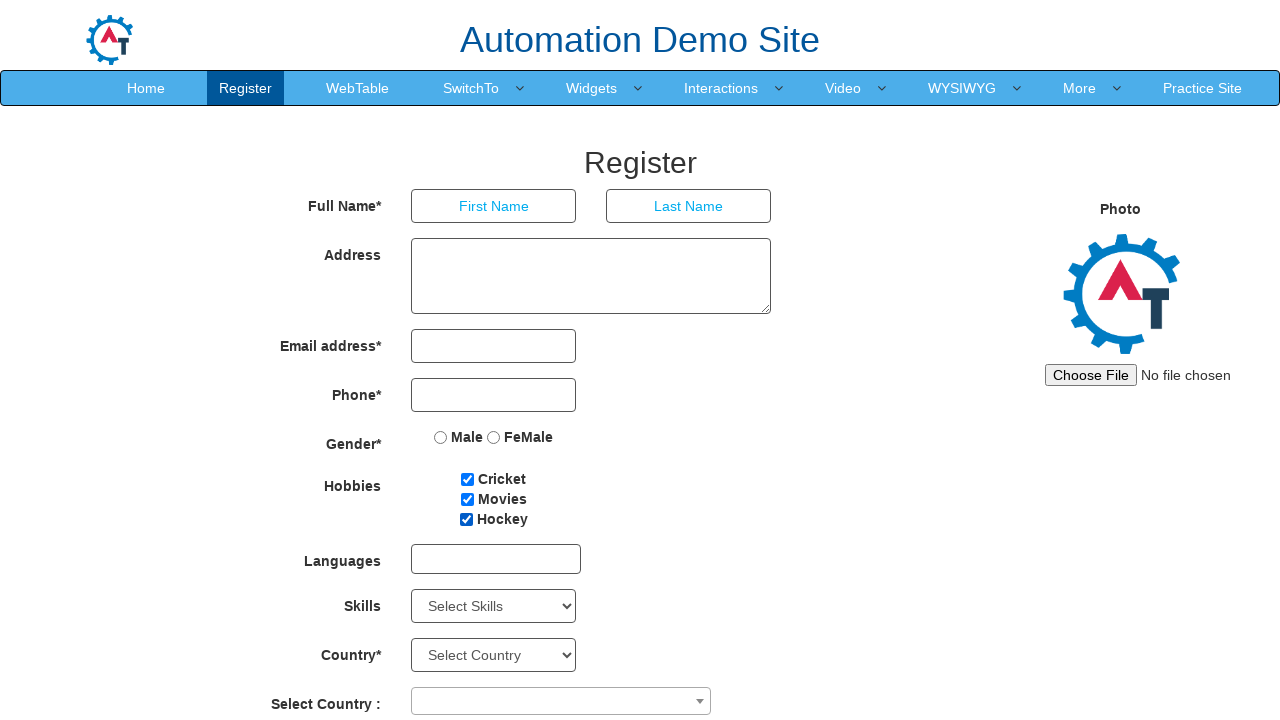